Tests JavaScript prompt alert functionality by clicking the prompt button, sending text to the alert dialog, and interacting with it

Starting URL: https://the-internet.herokuapp.com/javascript_alerts

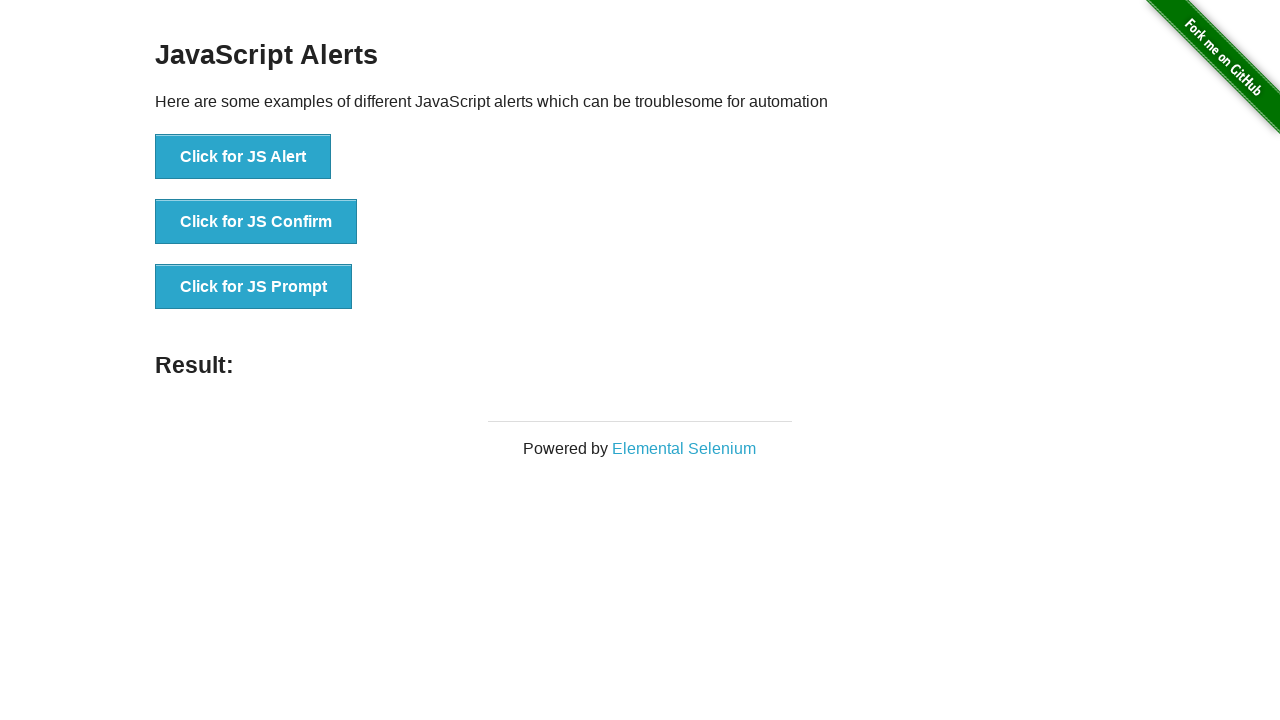

Clicked JS Prompt button to trigger alert at (254, 287) on xpath=//button[@onclick='jsPrompt()']
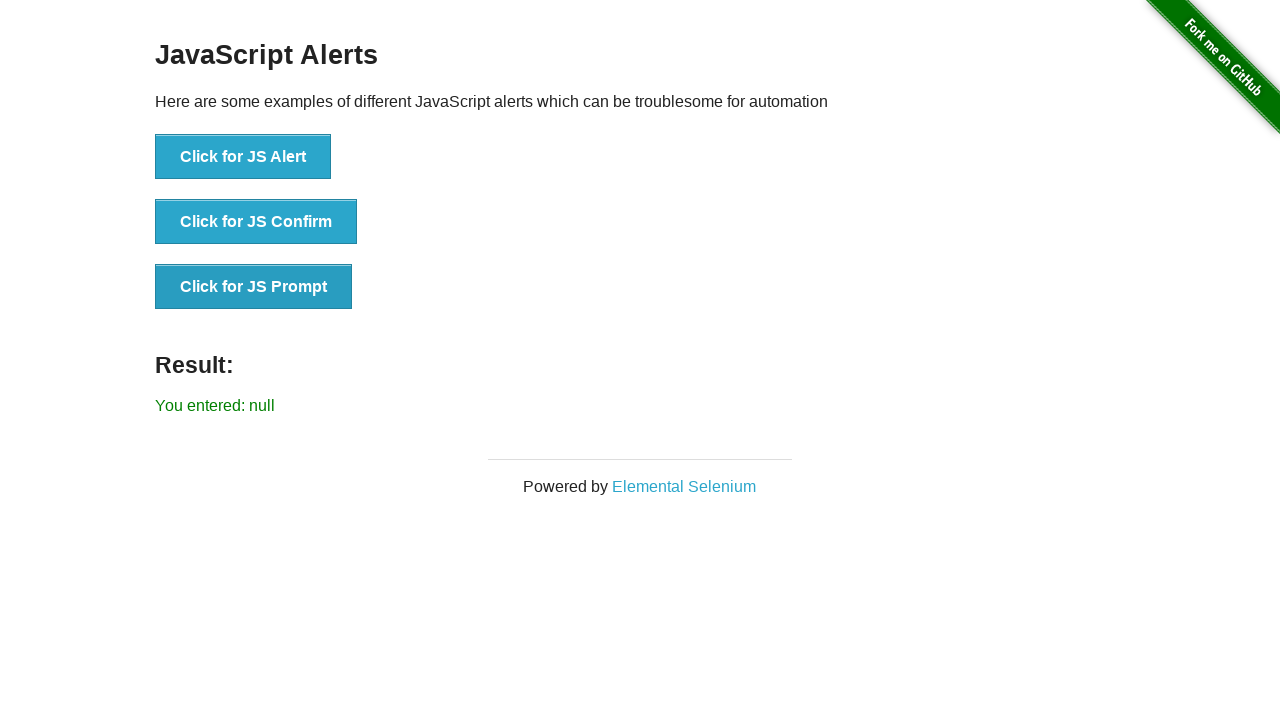

Set up dialog handler to accept prompt with text 'hello_world i am testing playwright'
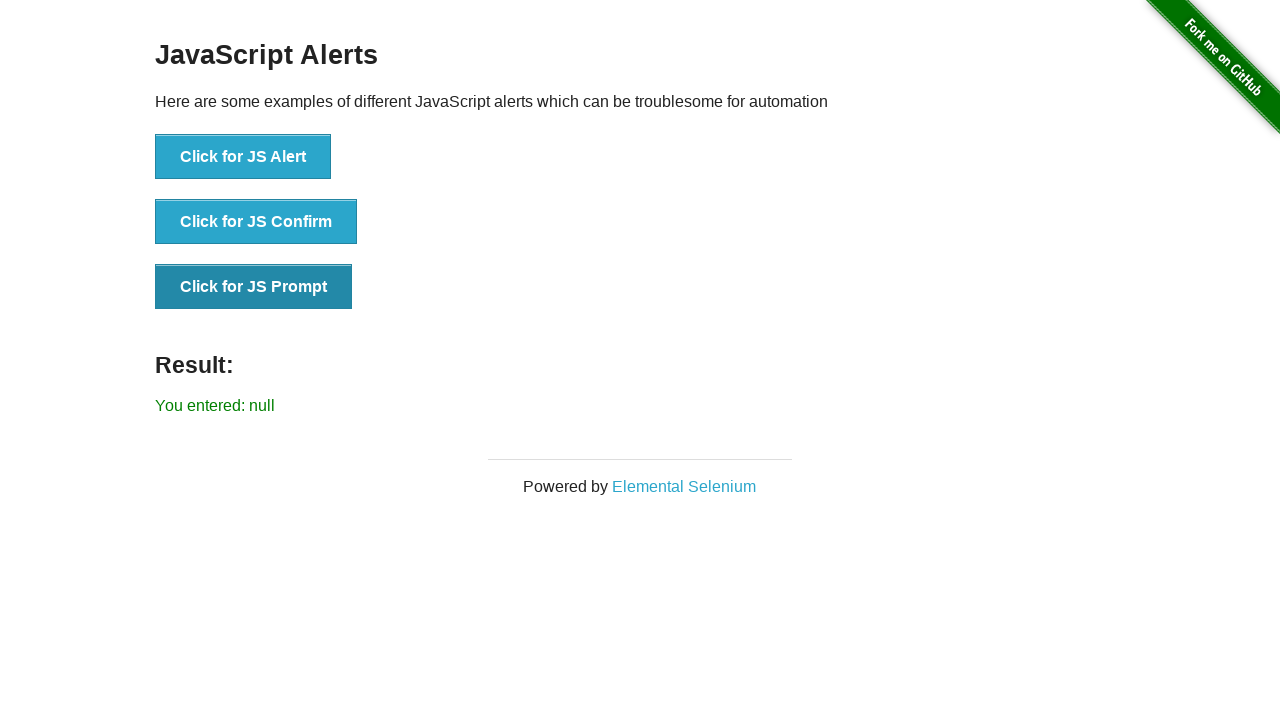

Clicked JS Prompt button again to trigger dialog with active handler at (254, 287) on xpath=//button[@onclick='jsPrompt()']
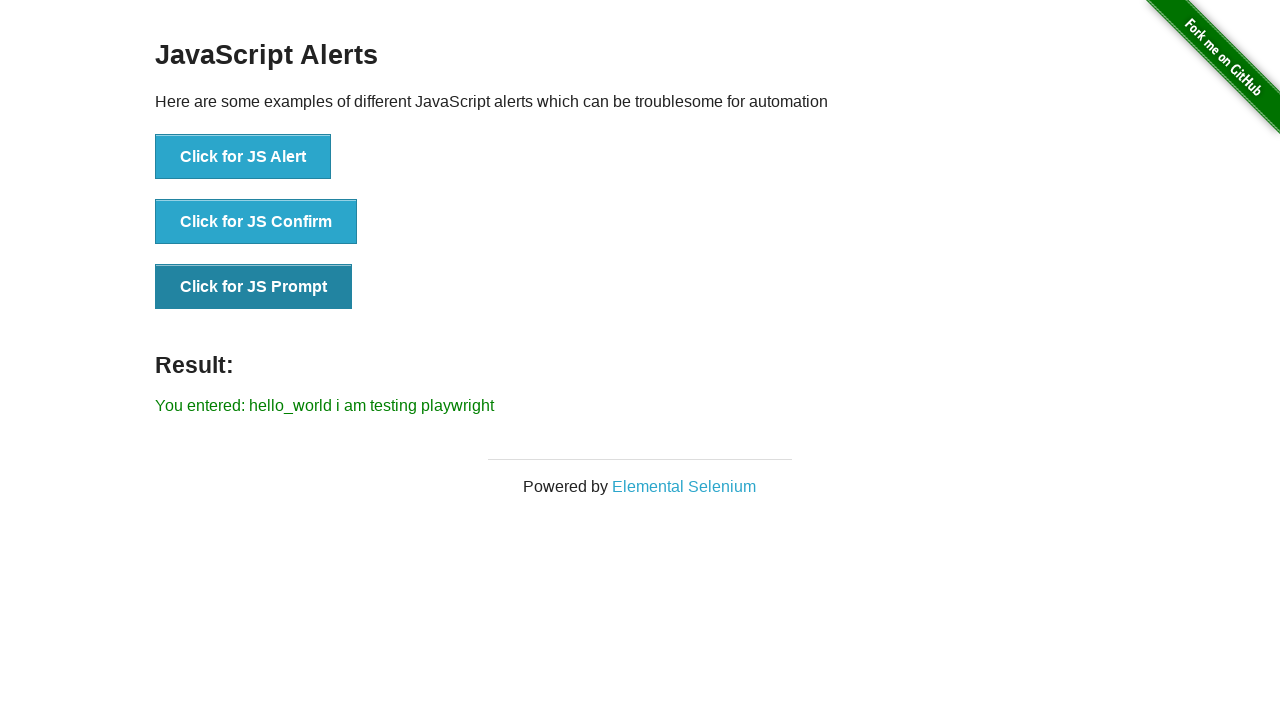

Waited for result element to be displayed on the page
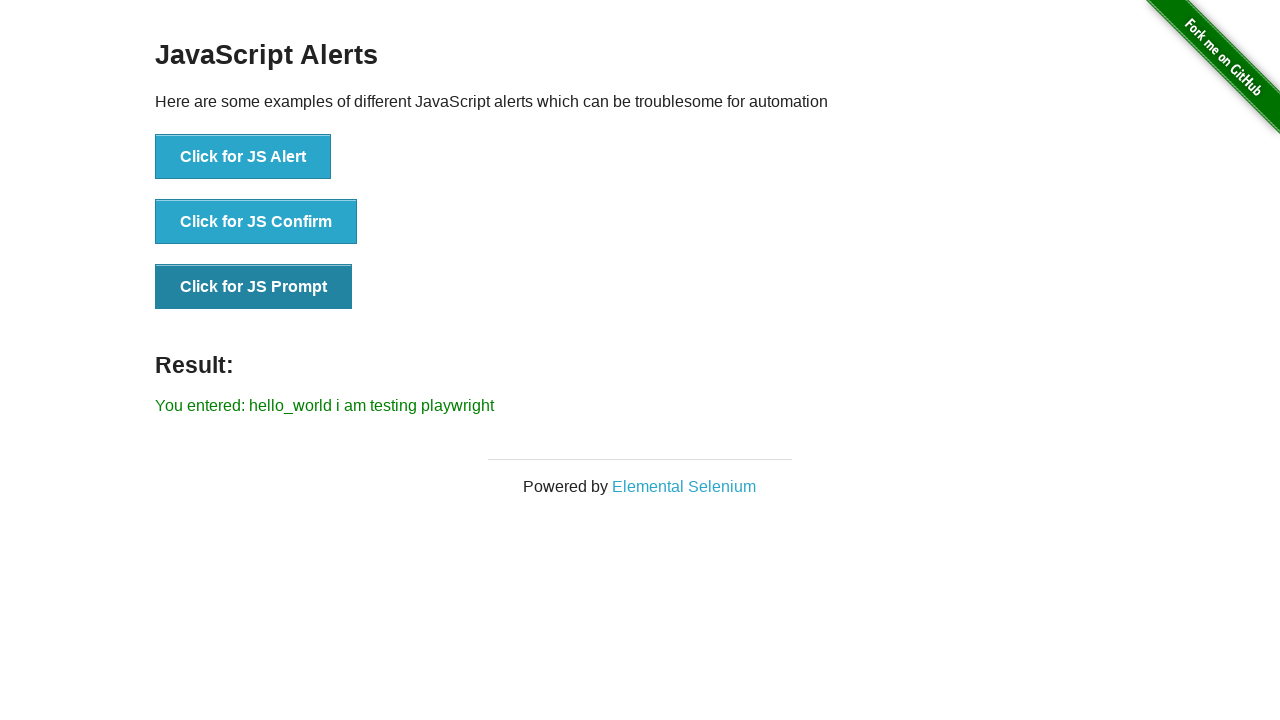

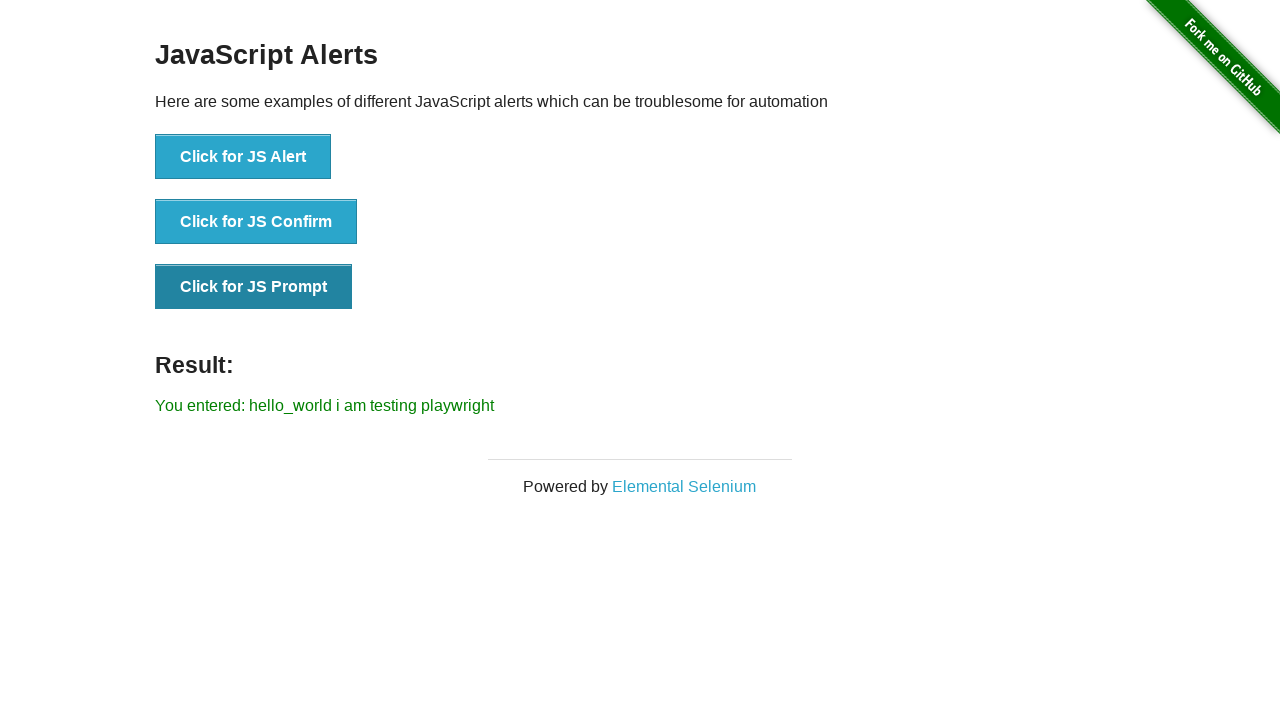